Verifies the email input field is present in the Subscribe section

Starting URL: https://study-brew.vercel.app

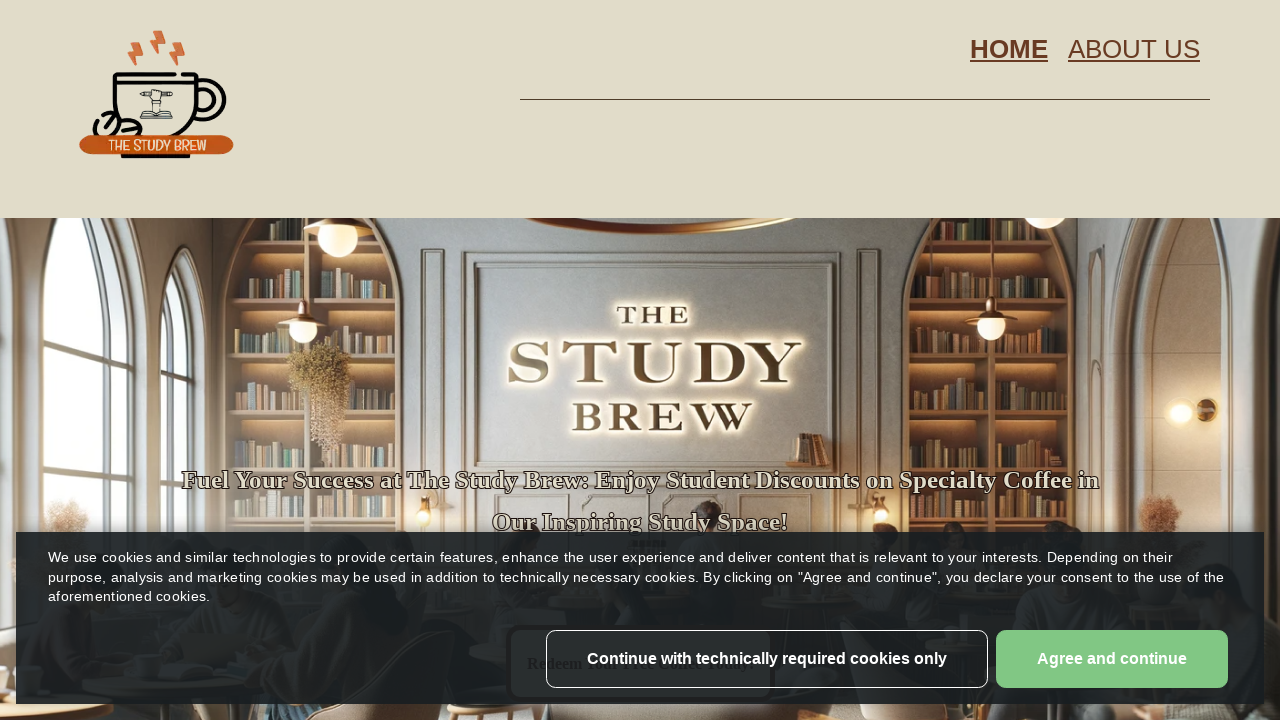

Navigated to https://study-brew.vercel.app
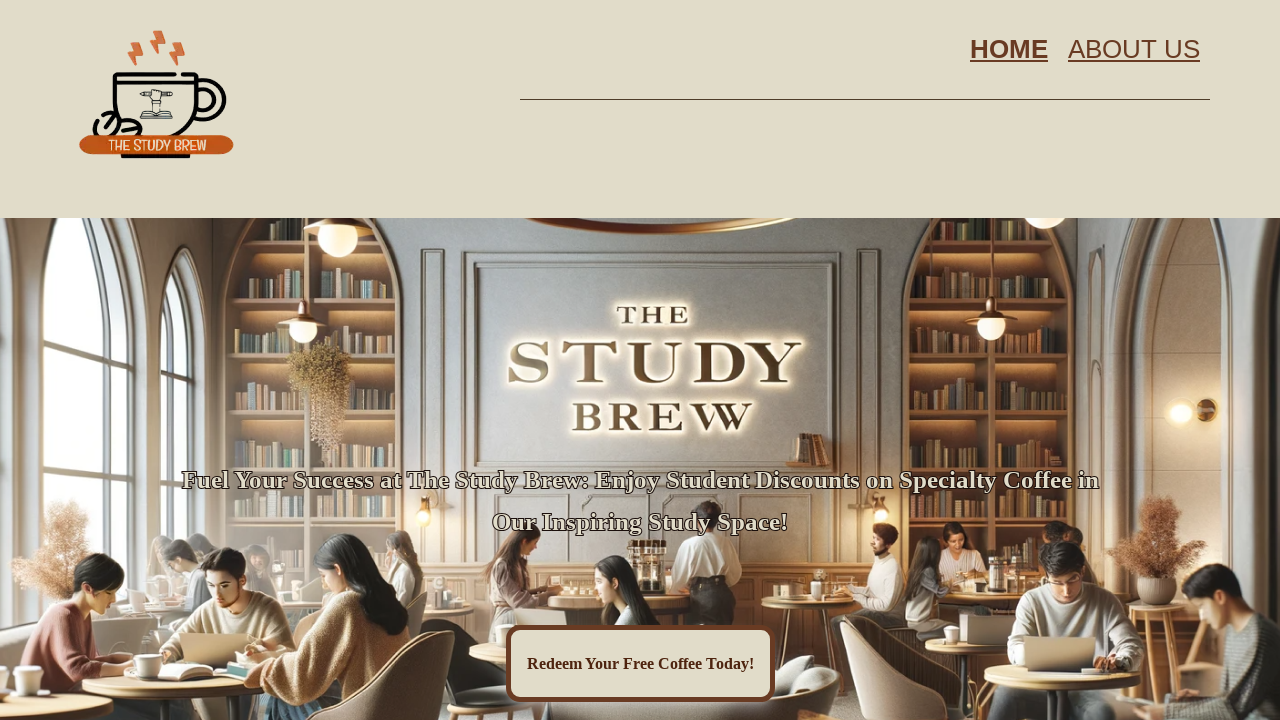

Located email input field in Subscribe section
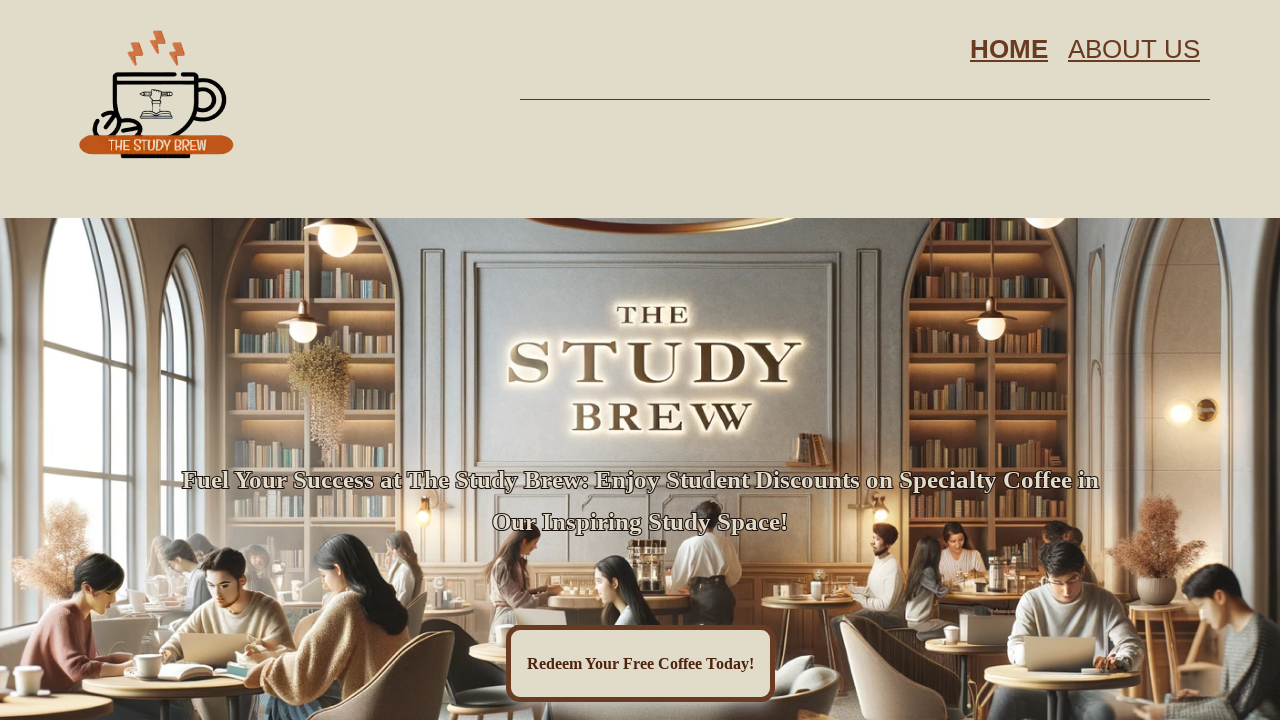

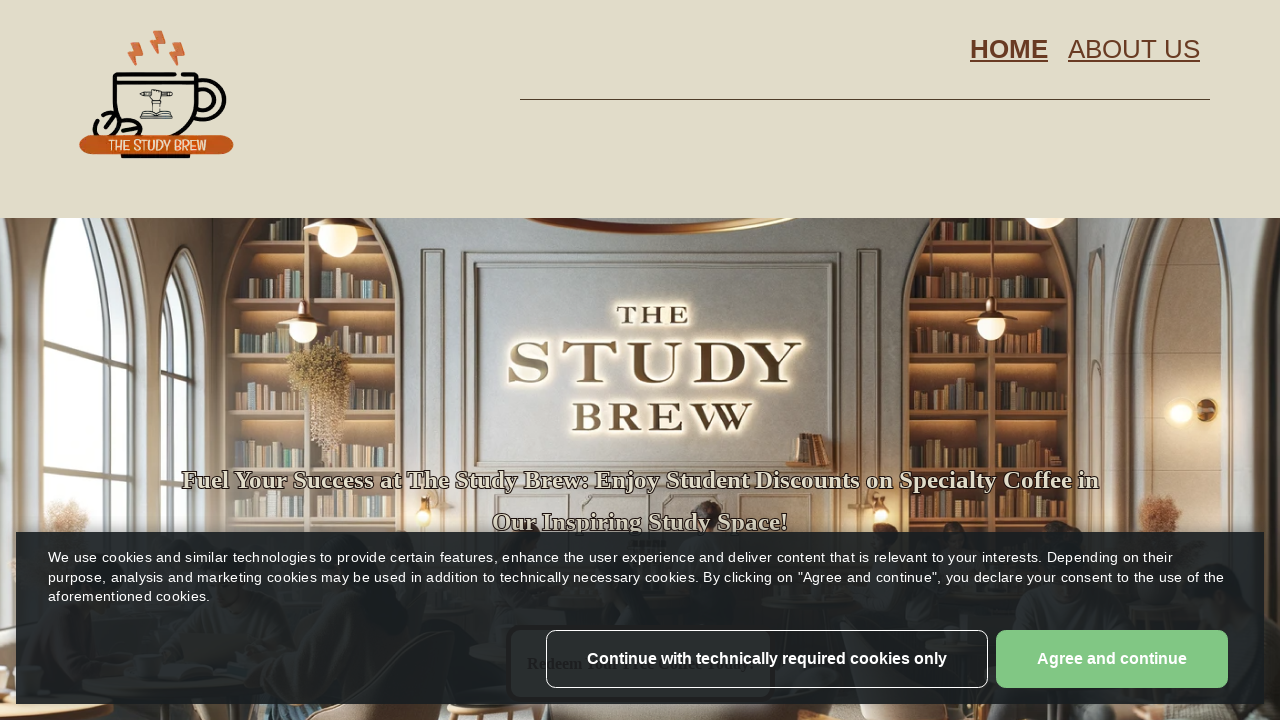